Tests opening a new browser tab by clicking a link, switching to the new tab to verify its content, closing it, switching back to the original tab, and verifying the original content is still displayed.

Starting URL: http://the-internet.herokuapp.com/windows

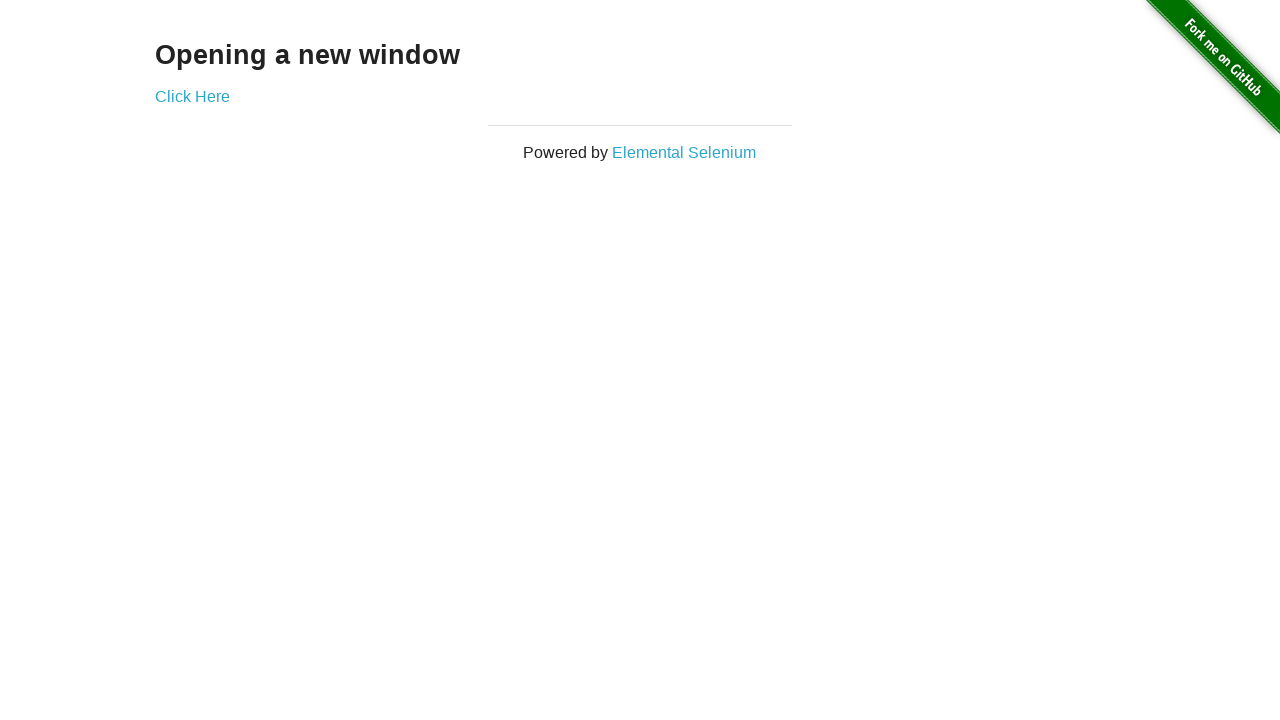

Clicked 'Click Here' link to open new tab at (192, 96) on text=Click Here
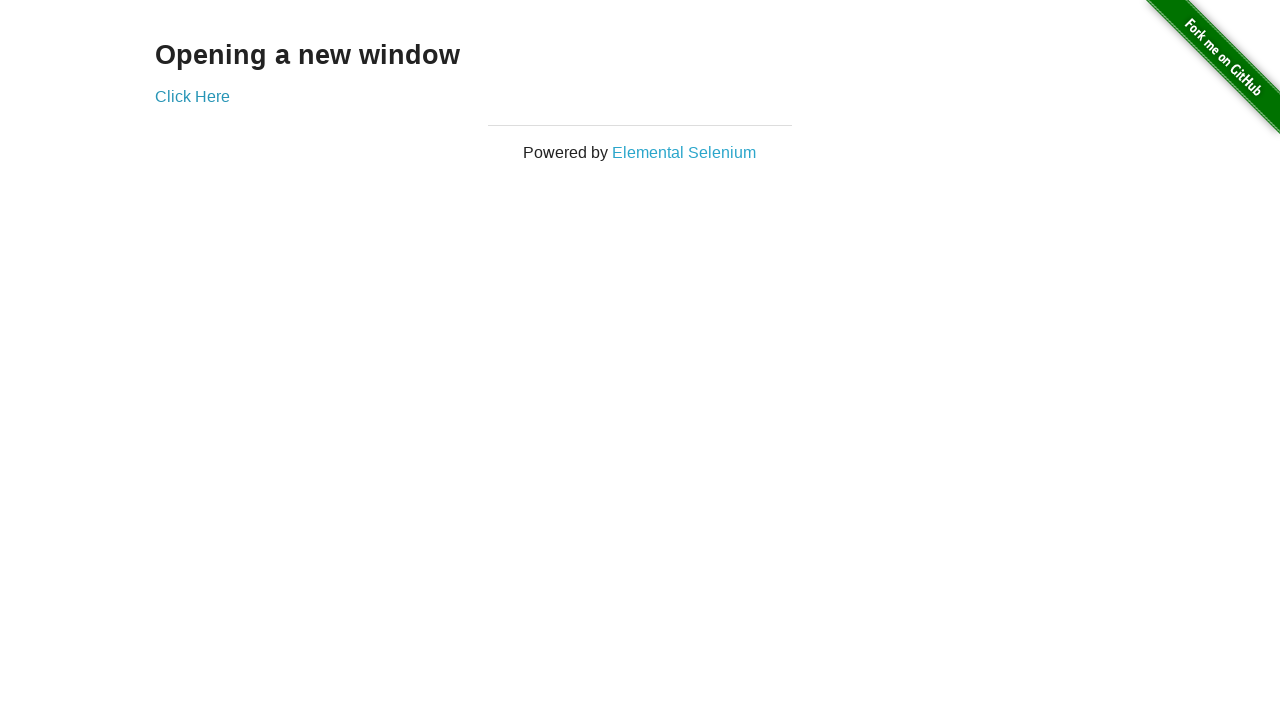

New tab opened and reference obtained
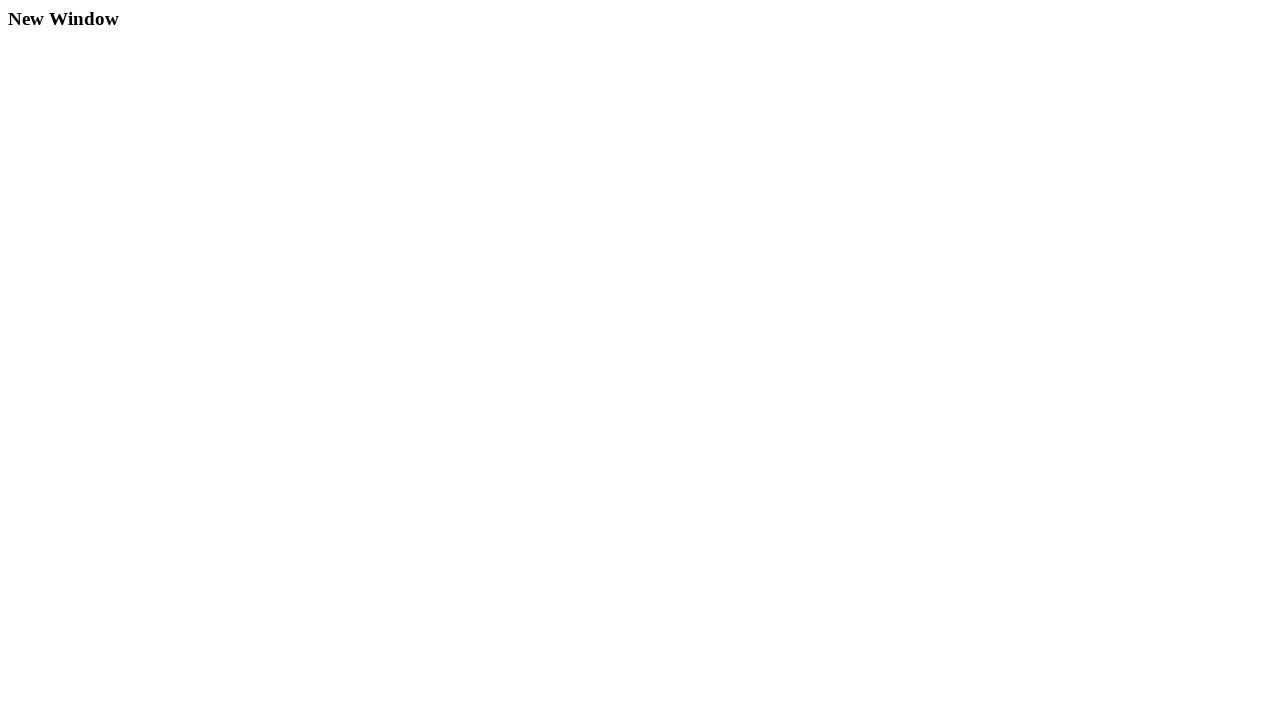

New tab fully loaded
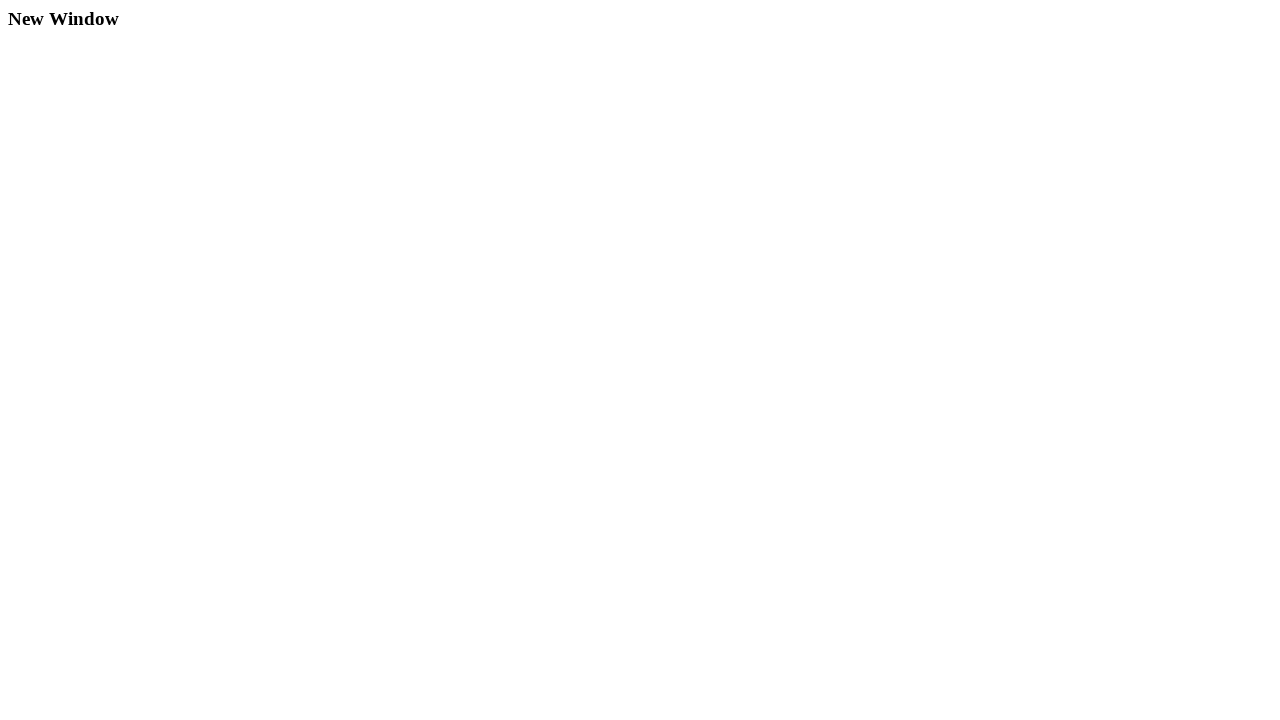

Verified new tab heading is 'New Window'
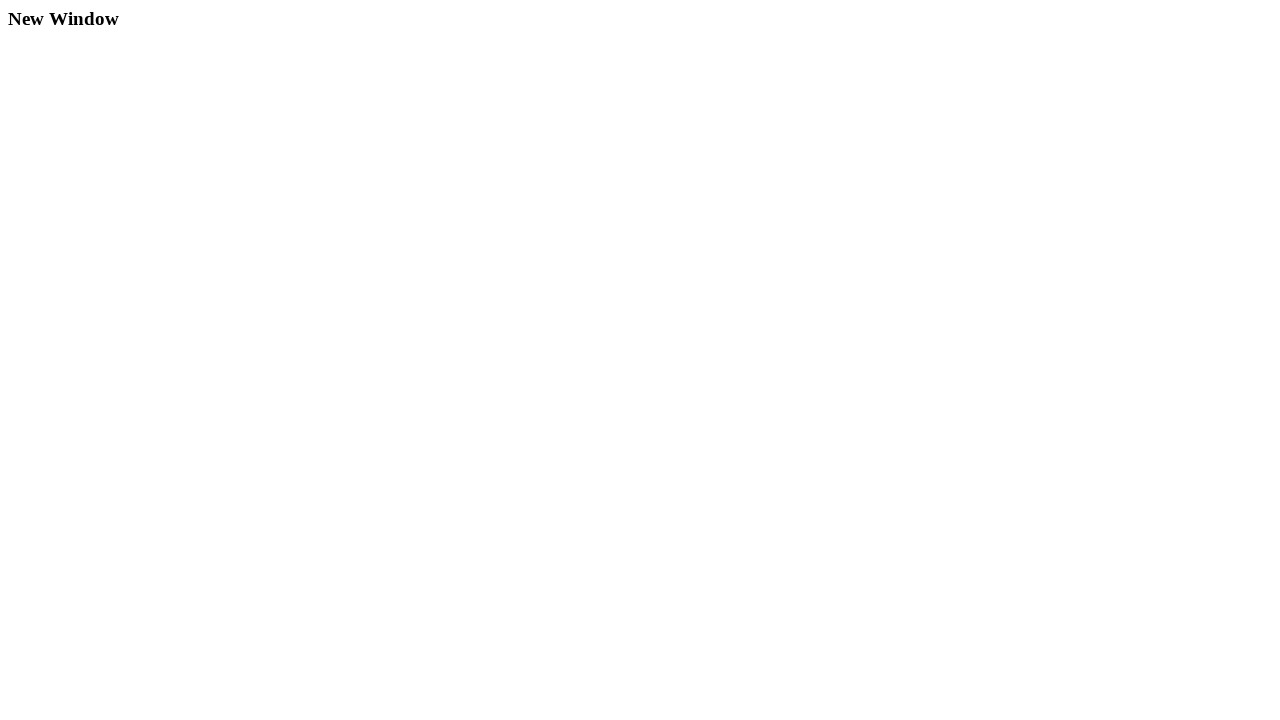

Closed new tab
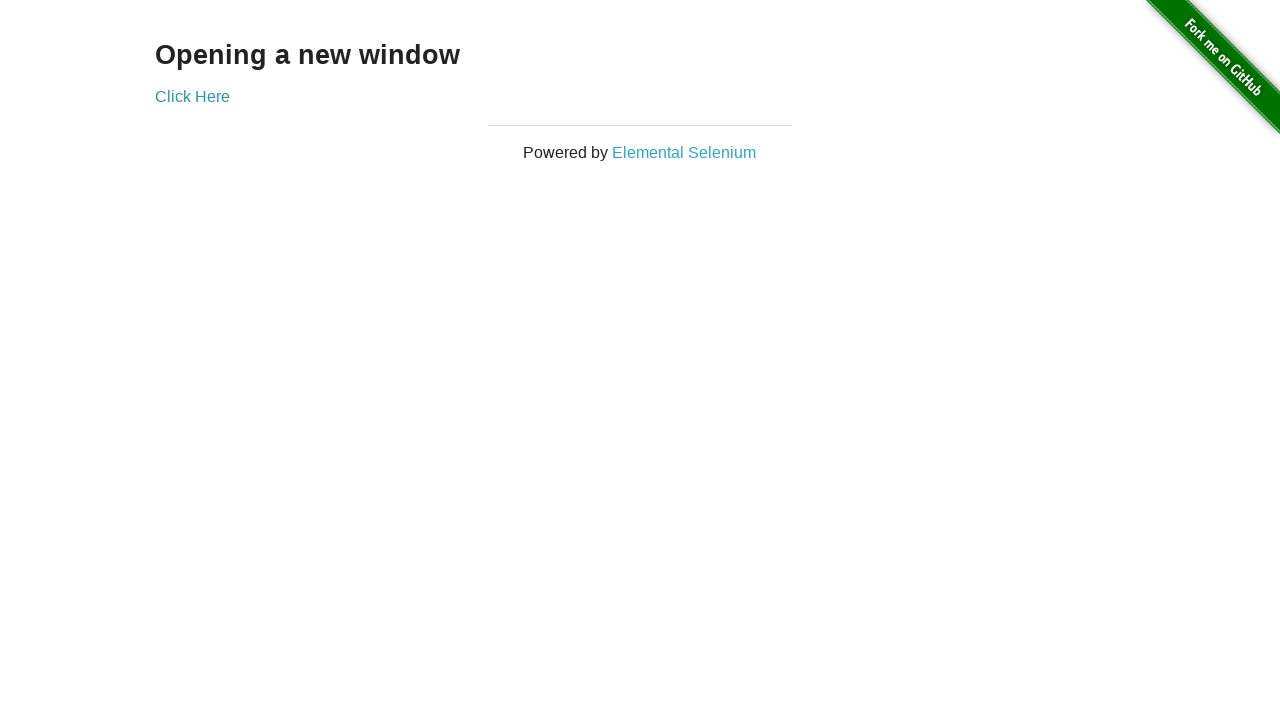

Verified original tab still displays 'Click Here' link
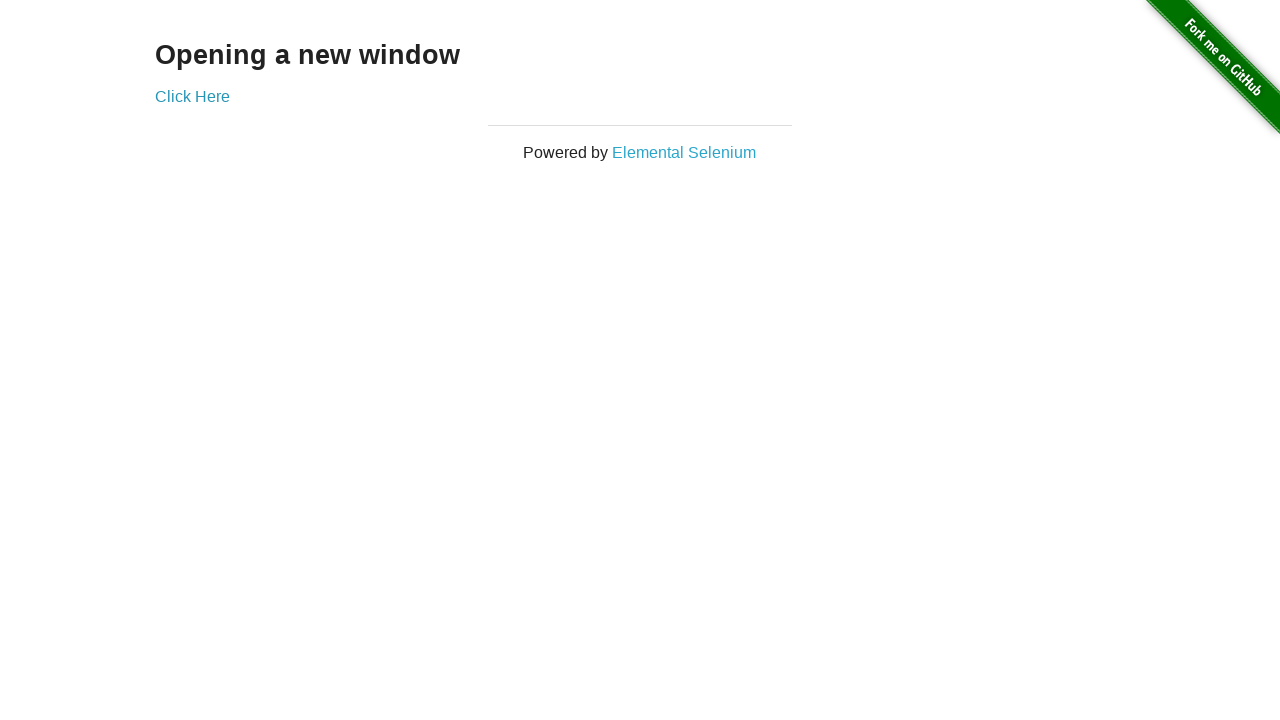

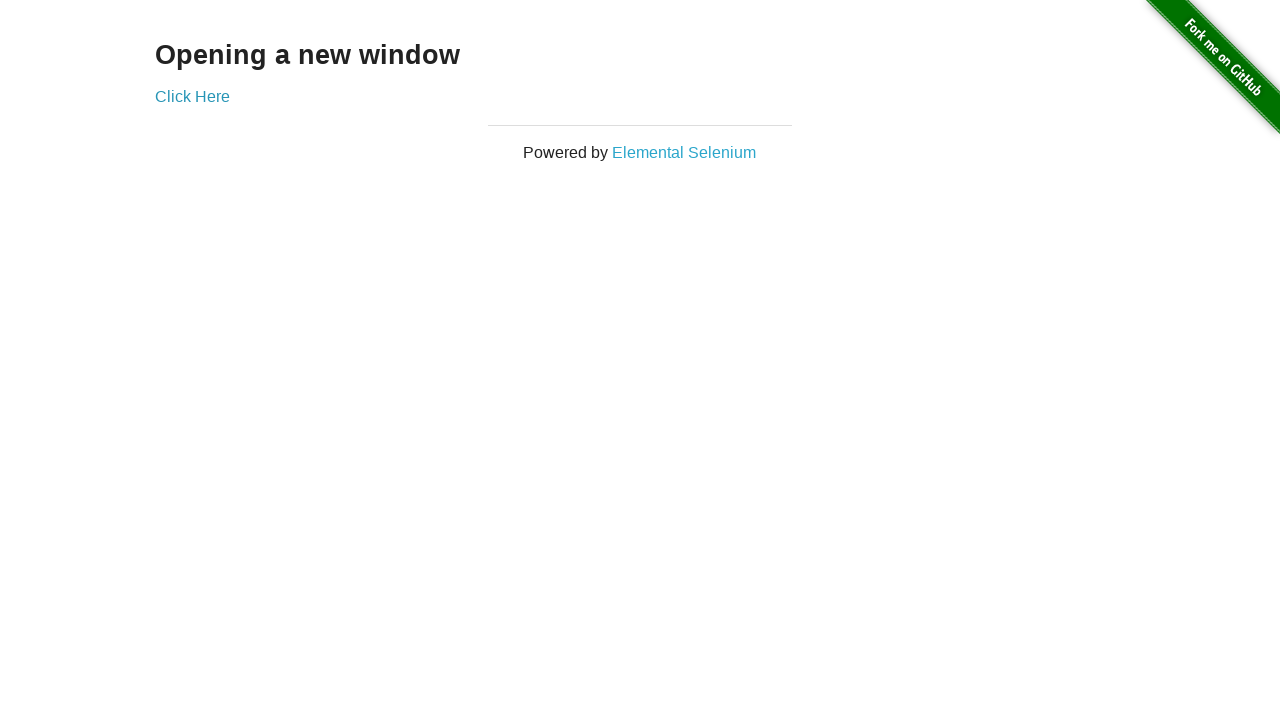